Clicks on the web form link and verifies the heading text on the web form page

Starting URL: https://bonigarcia.dev/selenium-webdriver-java/

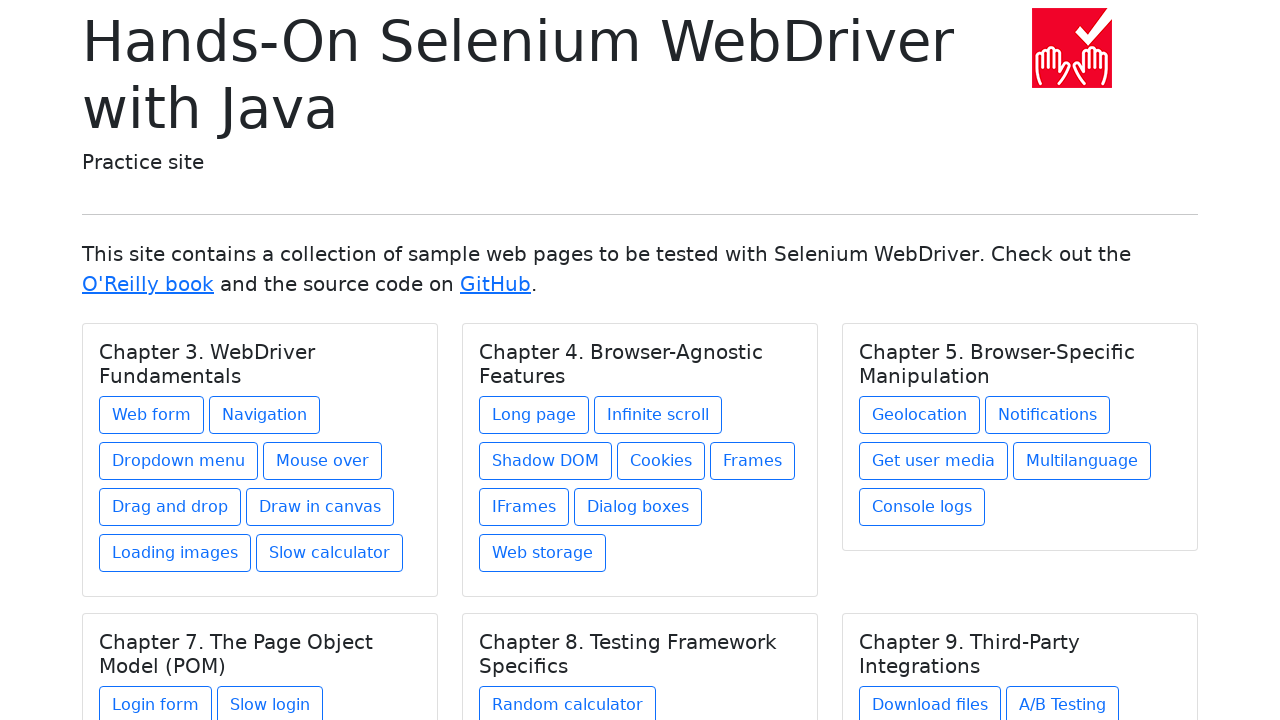

Navigated to starting URL
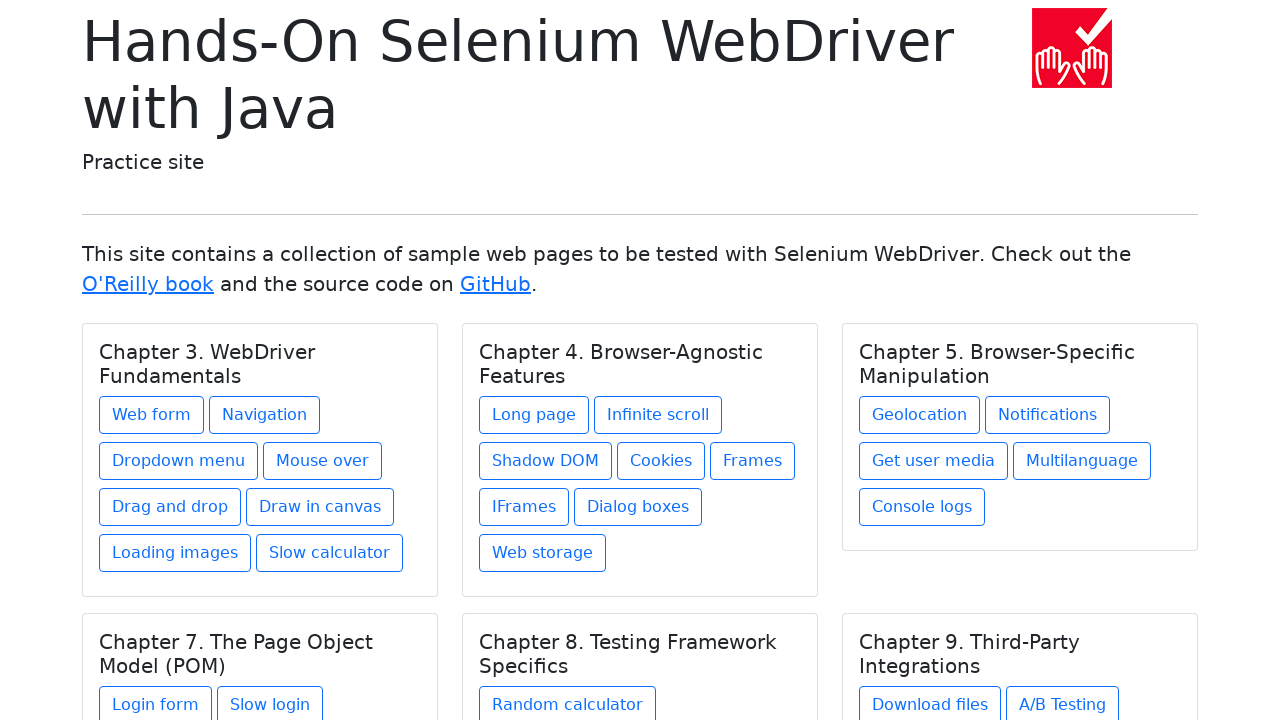

Clicked on the web form link at (152, 415) on a[href='web-form.html']
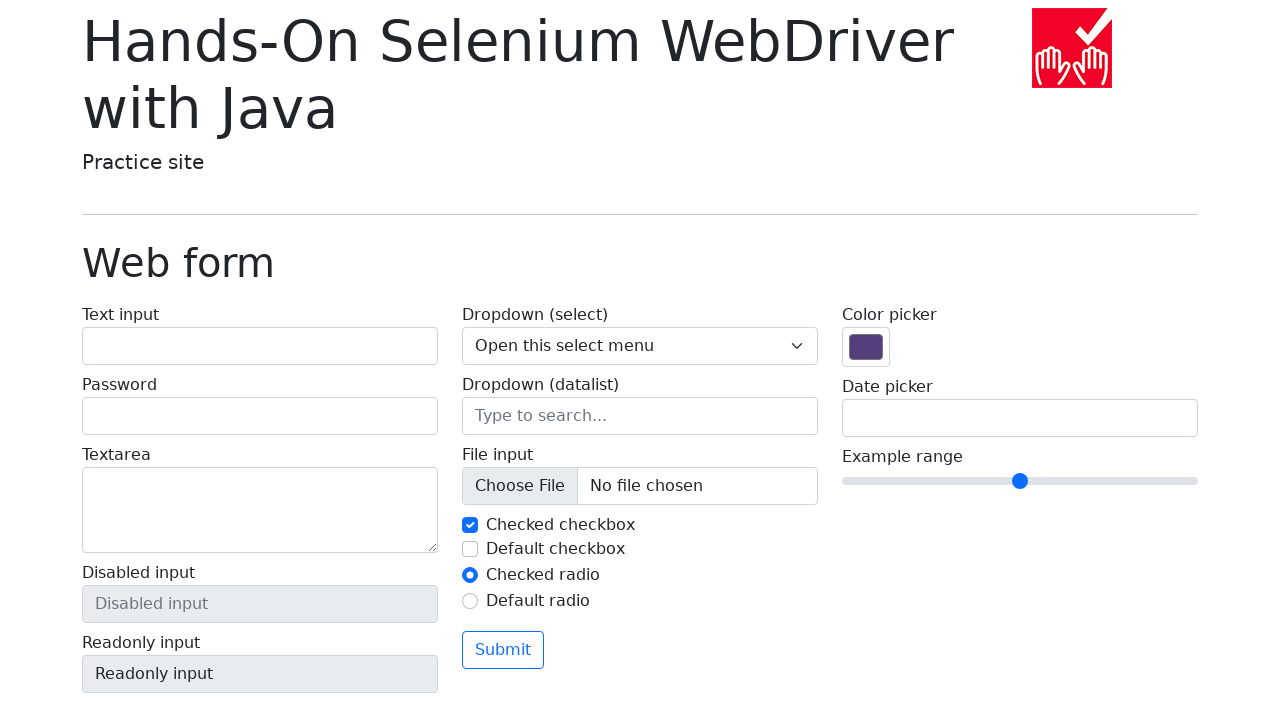

Located the heading element on web form page
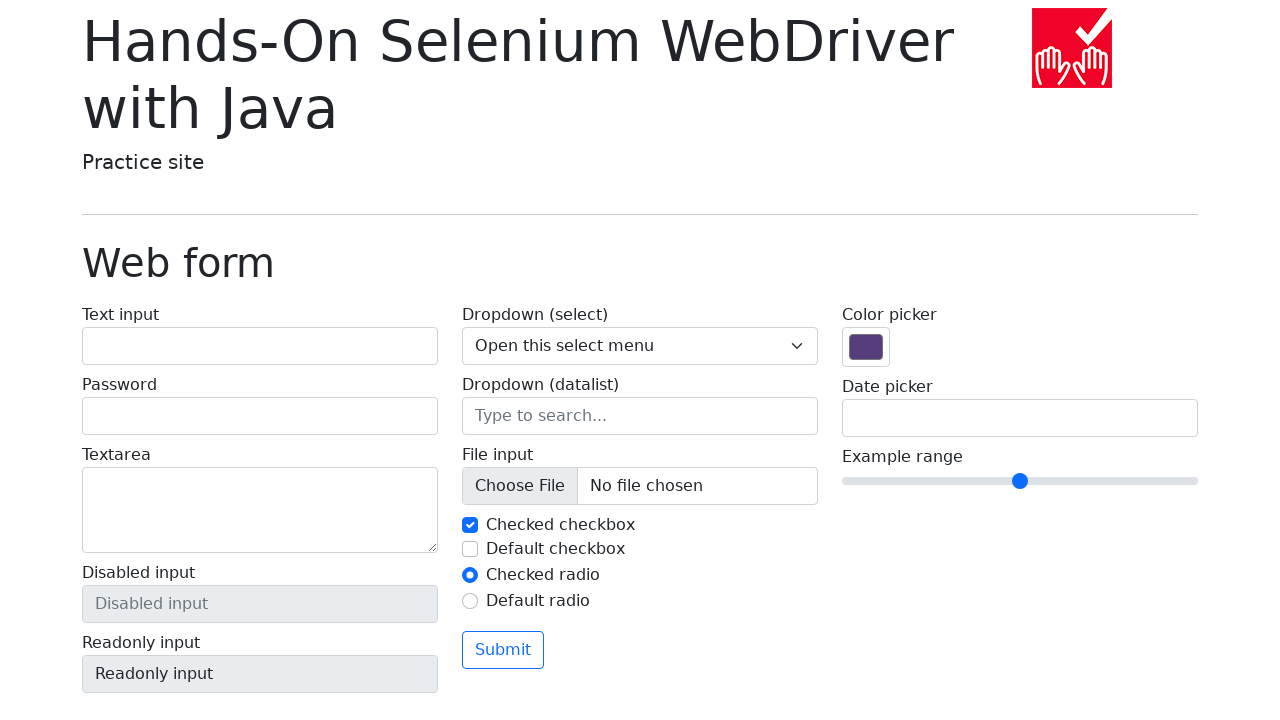

Verified heading text is 'Web form'
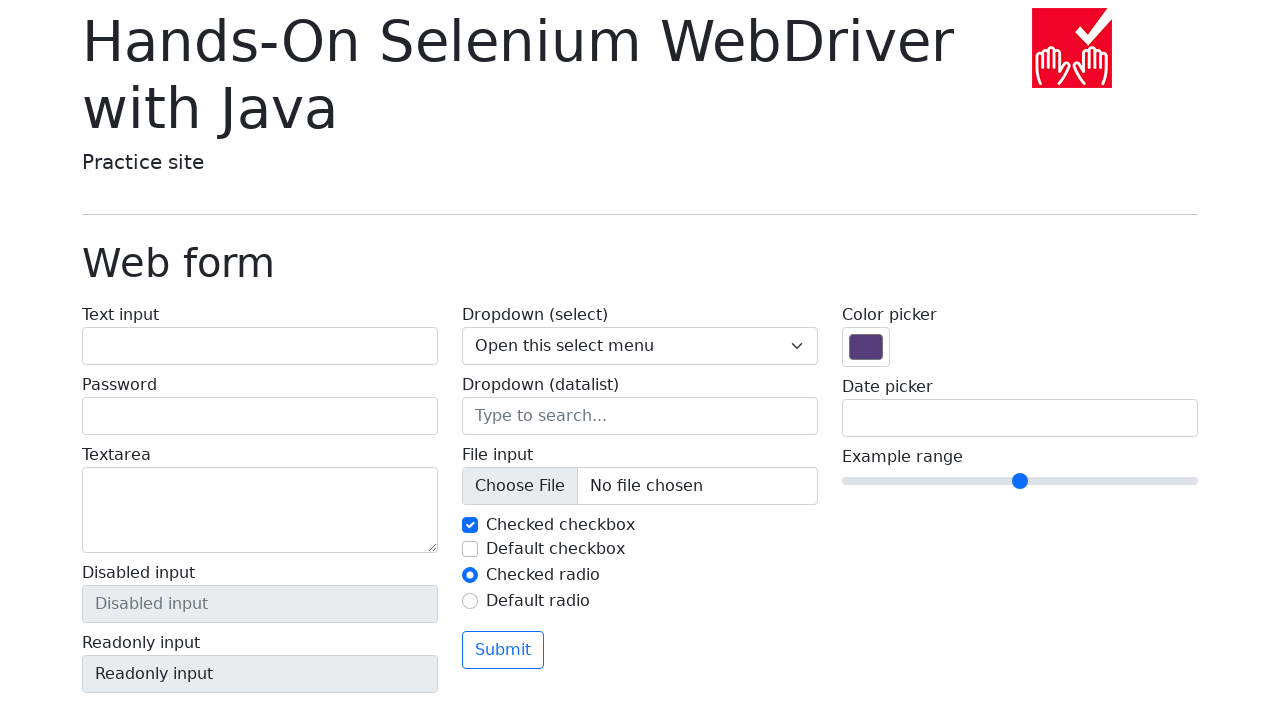

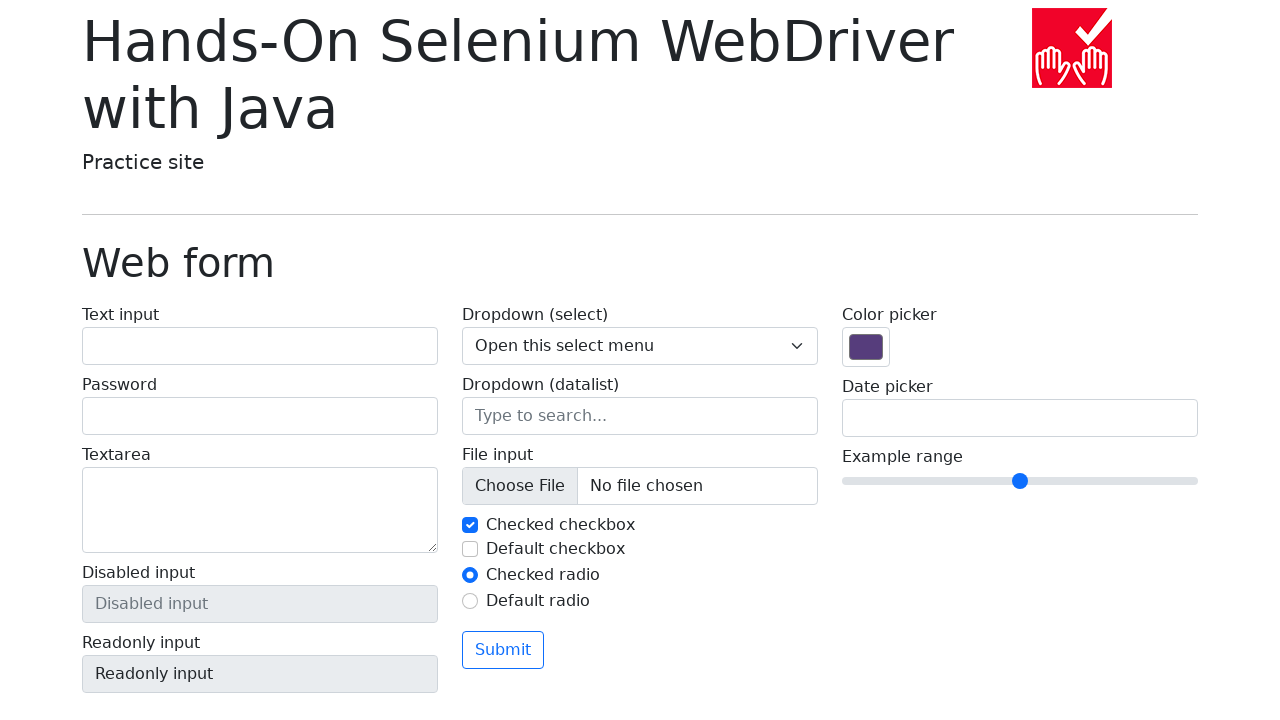